Tests the homepage by verifying the page title is "Training Support", then clicks the about link and verifies the new page title is "About Training Support"

Starting URL: https://v1.training-support.net

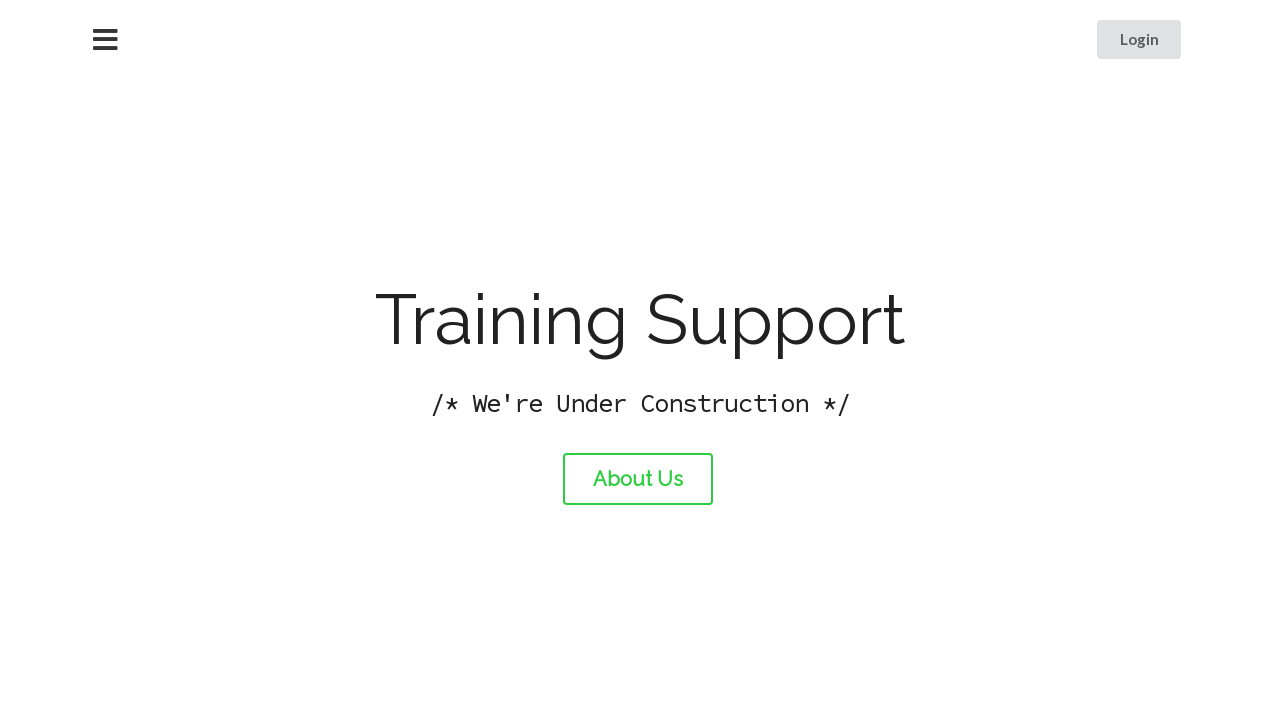

Verified homepage title is 'Training Support'
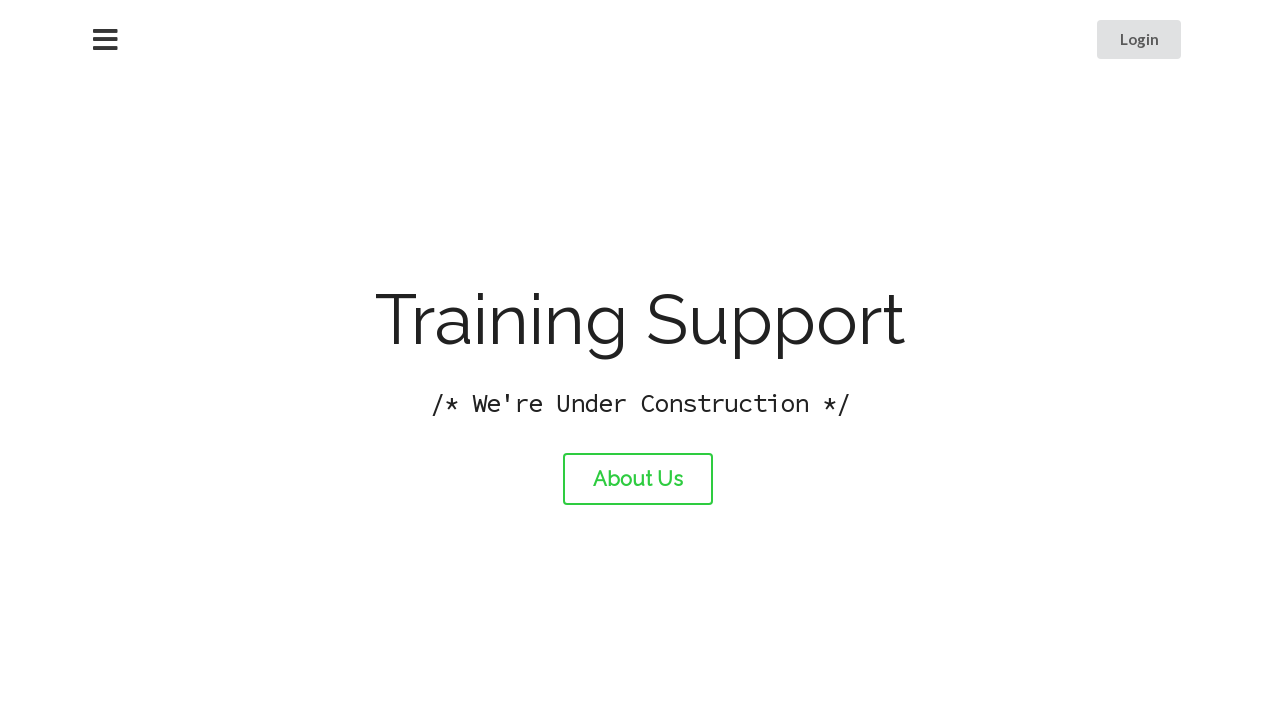

Printed homepage title to console
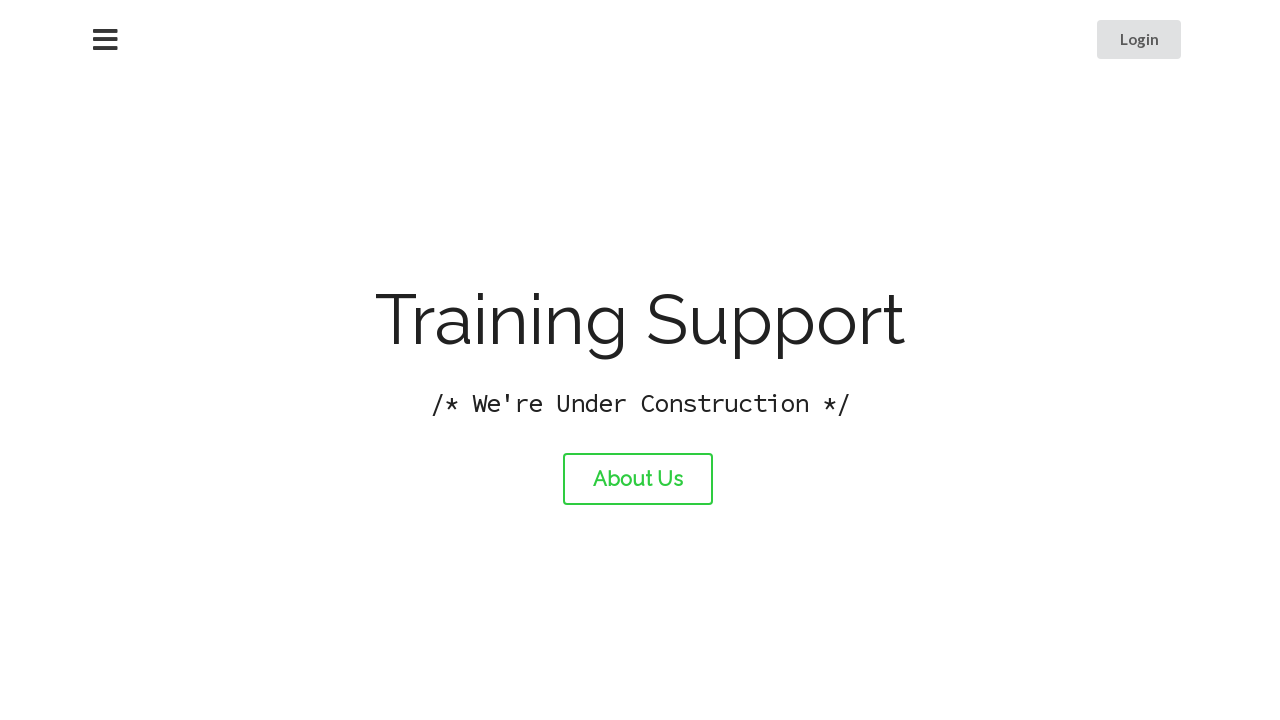

Clicked the about link at (638, 479) on #about-link
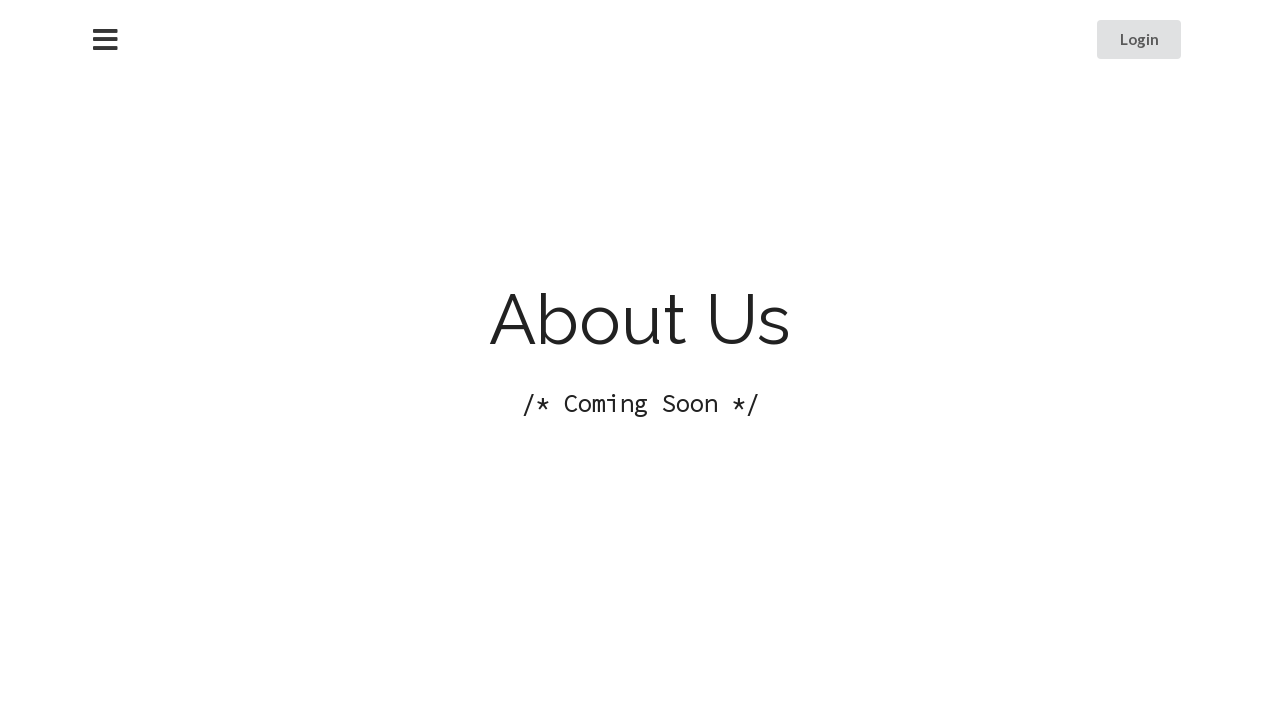

Waited for about page to load completely
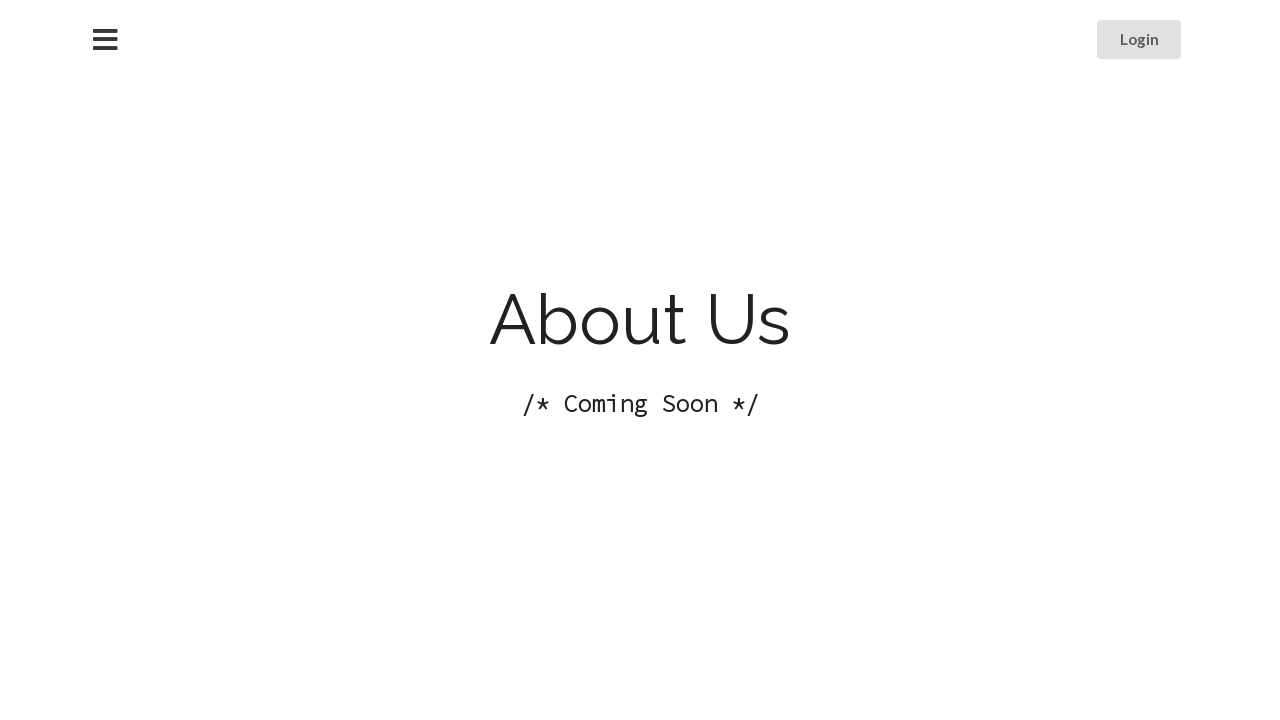

Printed about page title to console
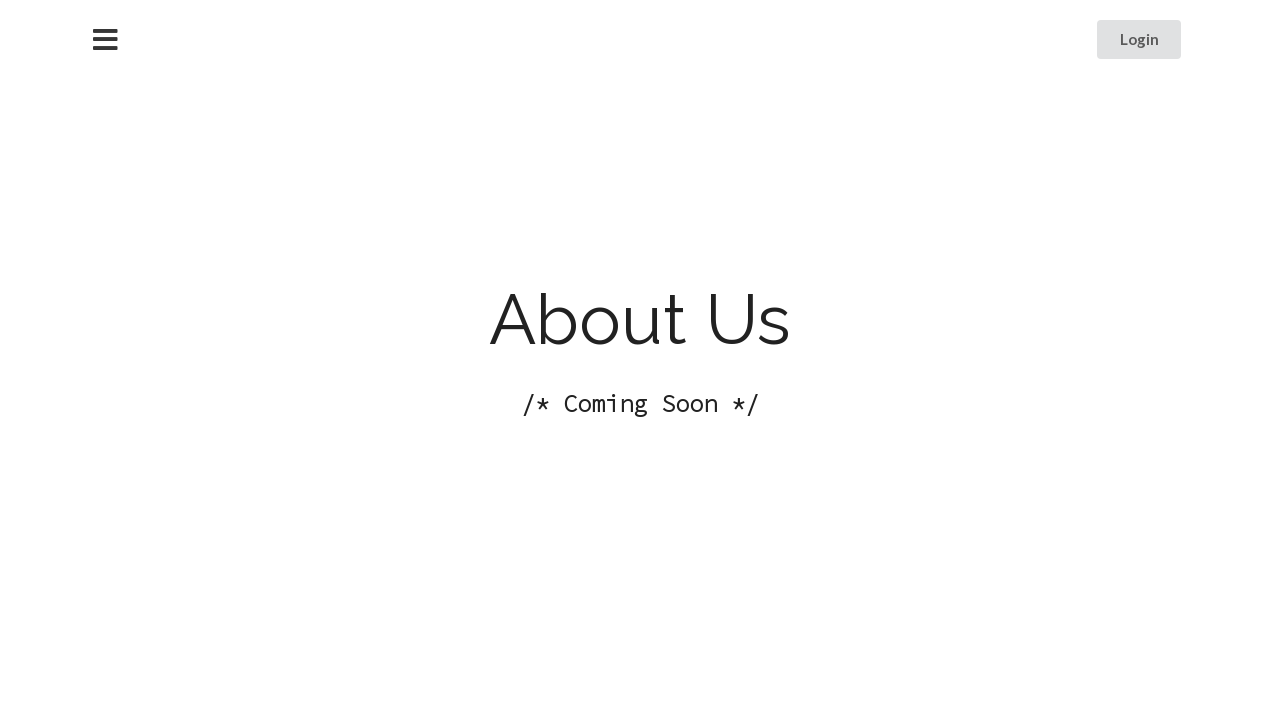

Verified about page title is 'About Training Support'
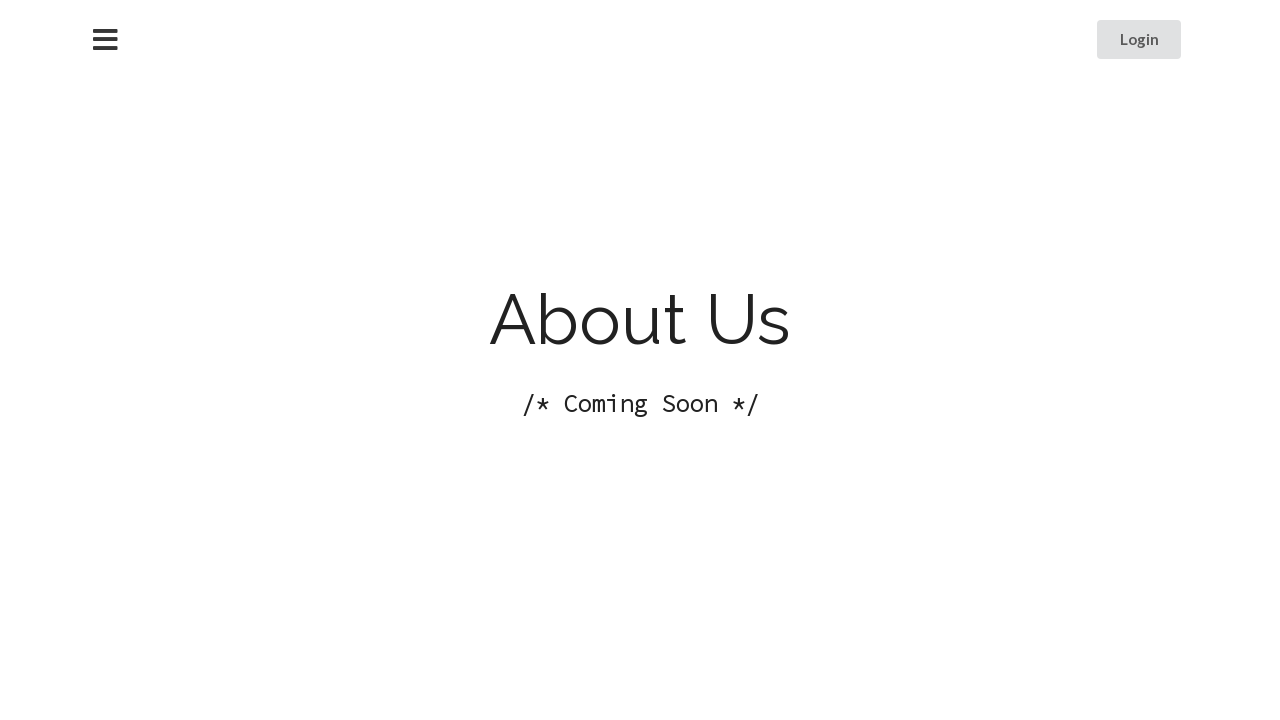

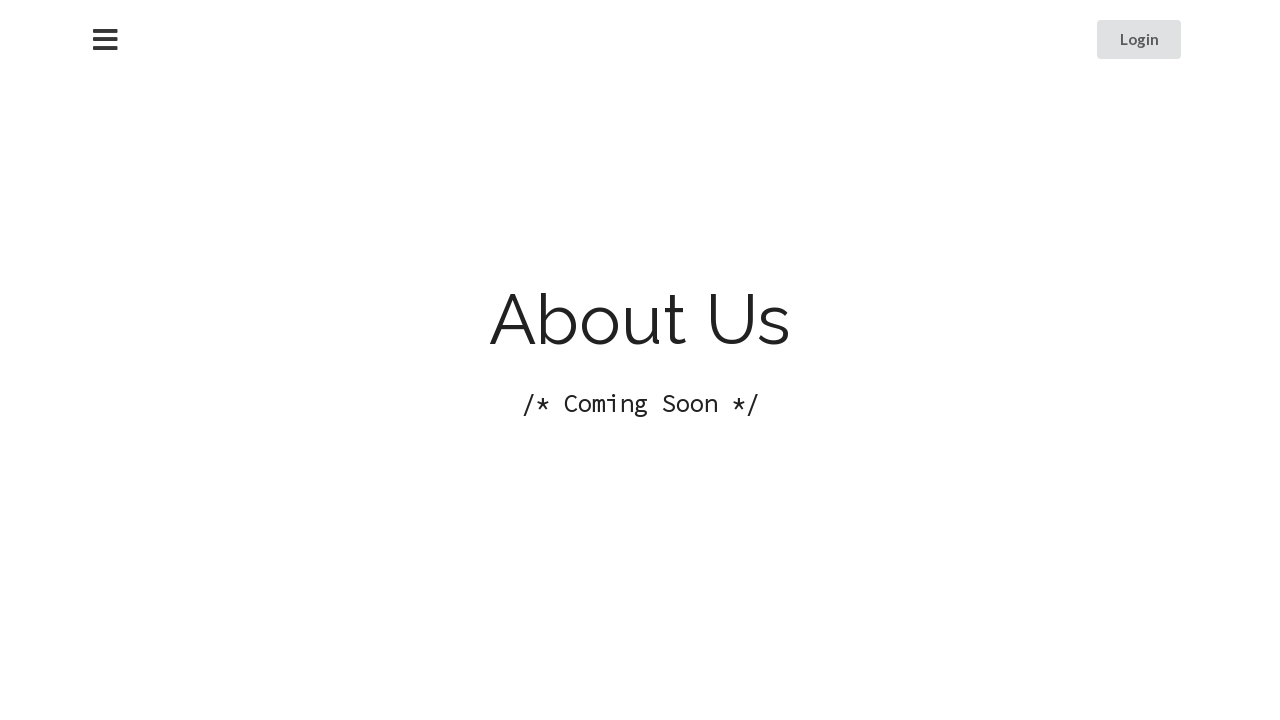